Navigates to a Stepik lesson page and verifies the page loads successfully

Starting URL: https://stepik.org/lesson/25969/step/8

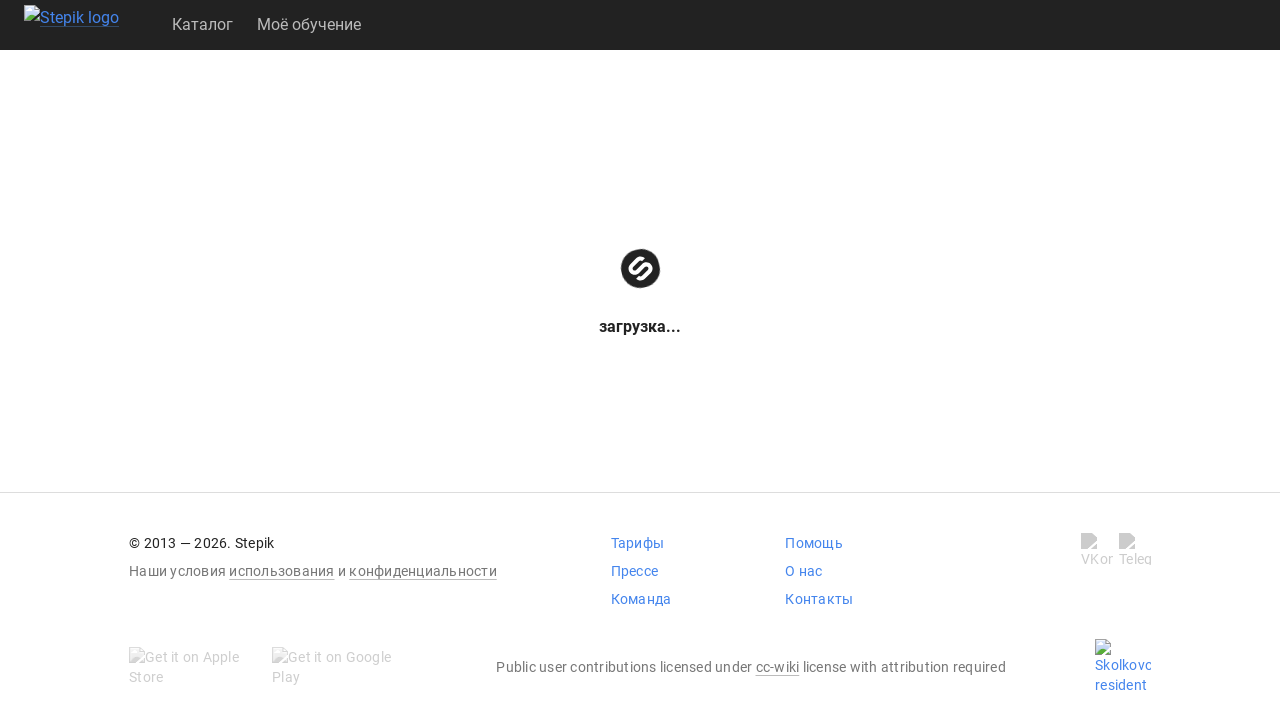

Waited for DOM content to load
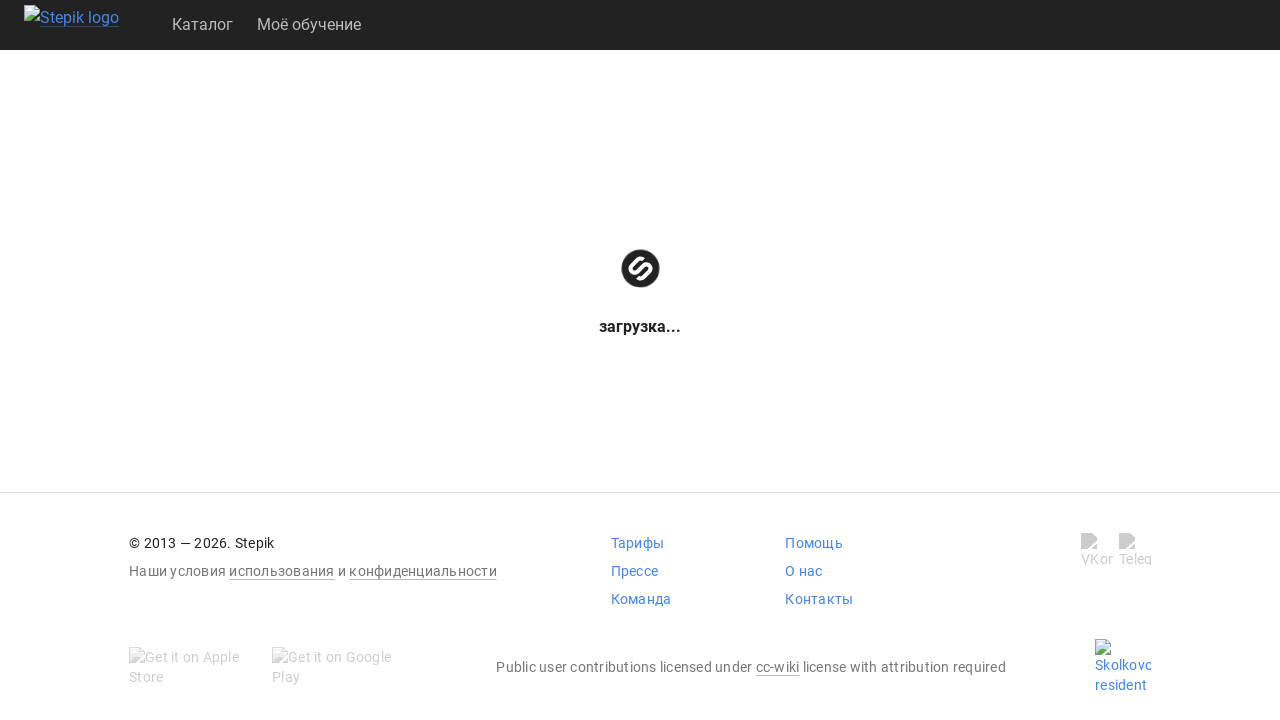

Verified lesson content loaded successfully by checking for .lesson selector
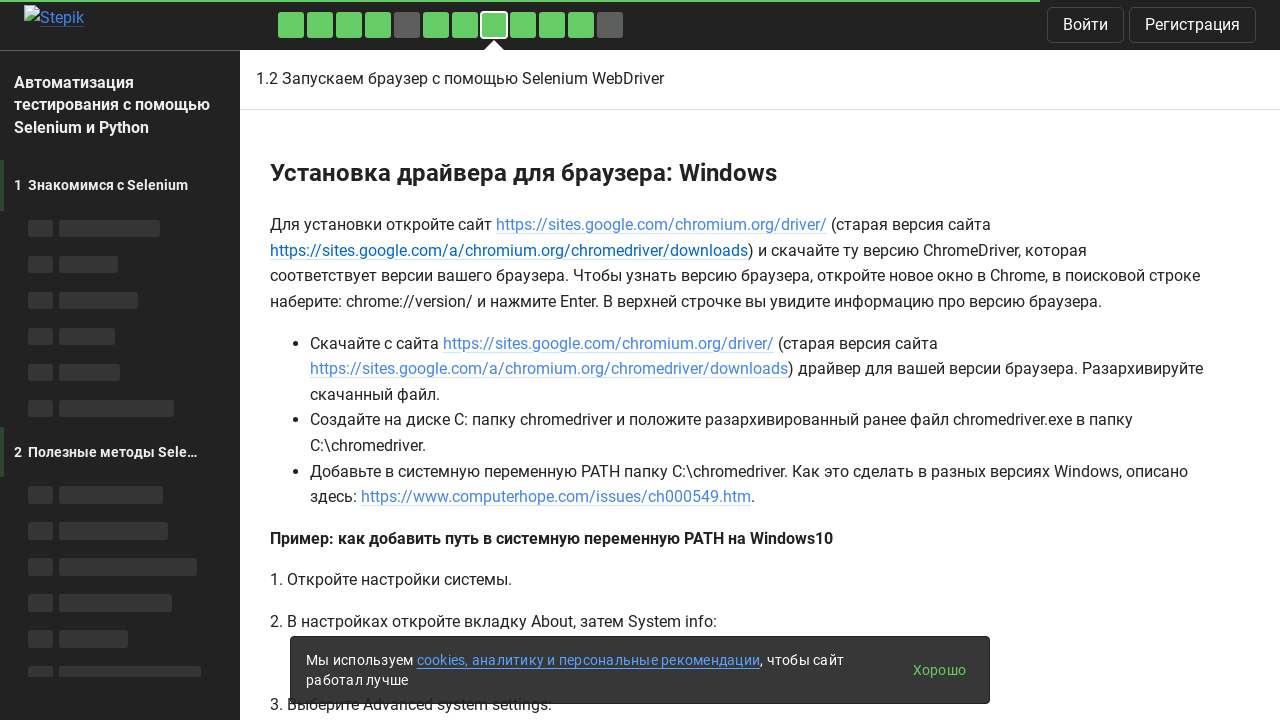

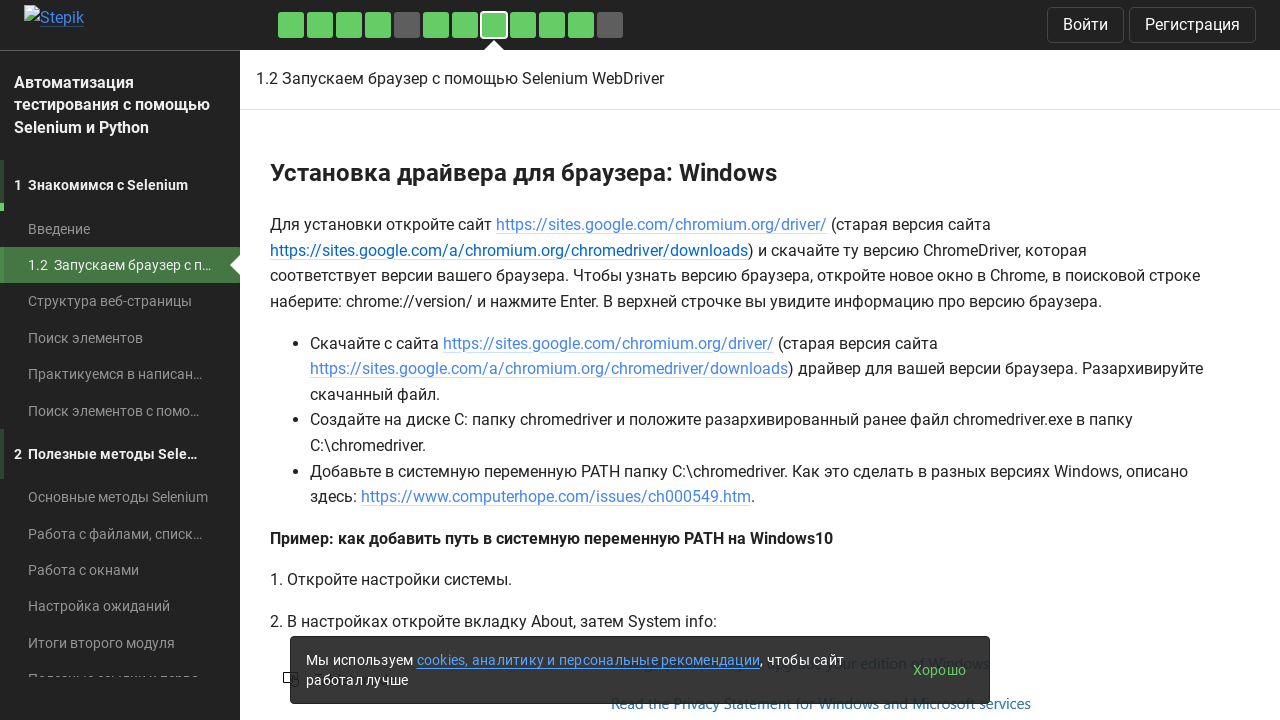